Tests staying on the current page by clicking a button that triggers an alert and then dismissing (canceling) the alert, verifying the URL remains unchanged.

Starting URL: https://kristinek.github.io/site/examples/alerts_popups

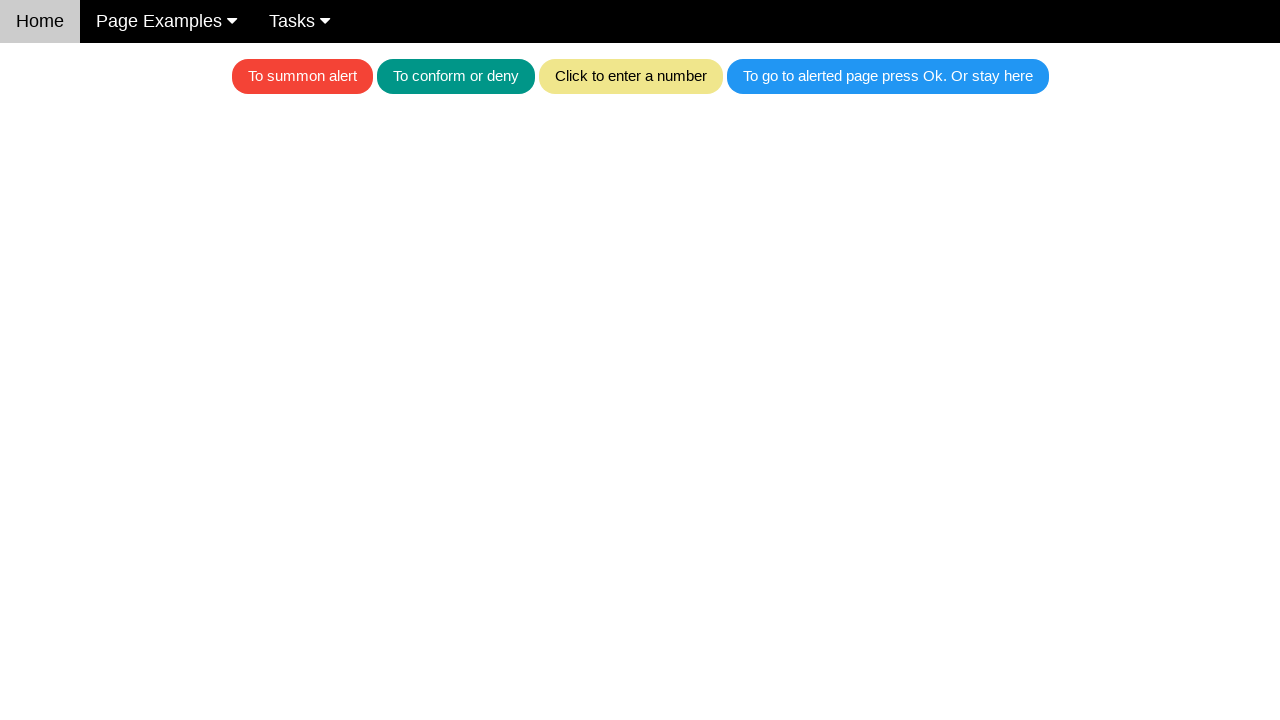

Set up dialog handler to dismiss alerts
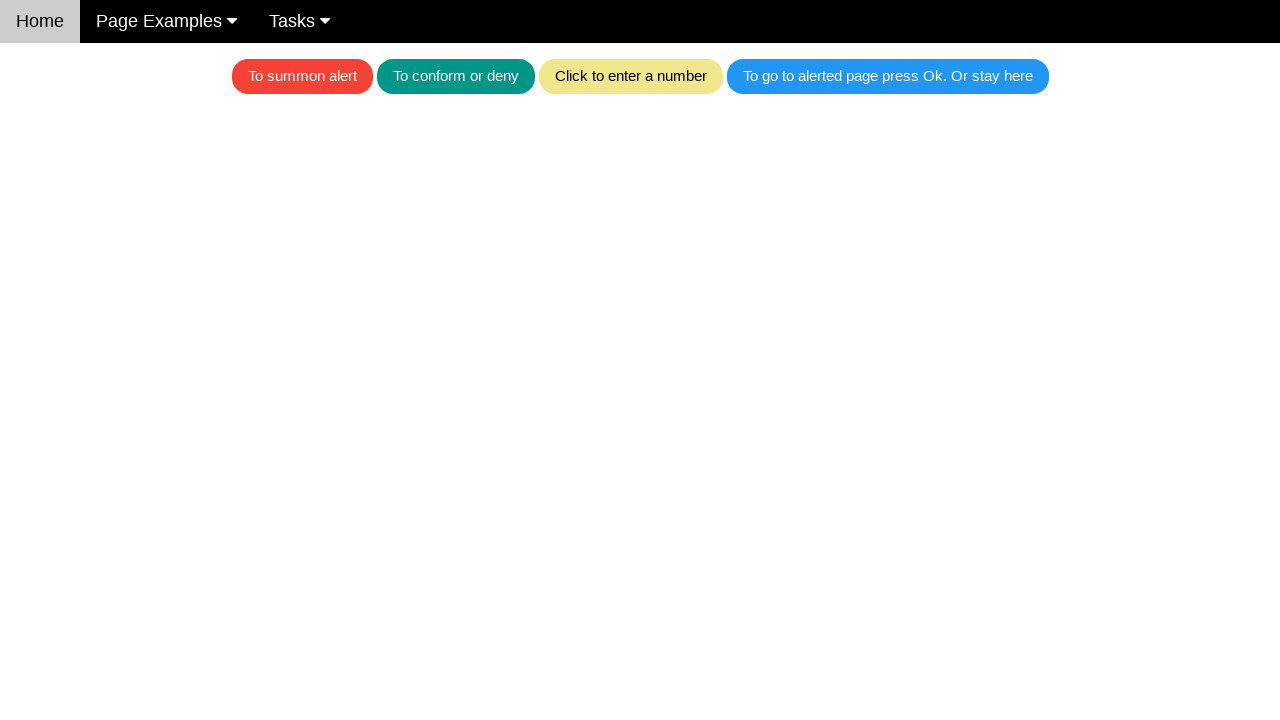

Clicked blue button to trigger alert at (888, 76) on .w3-blue
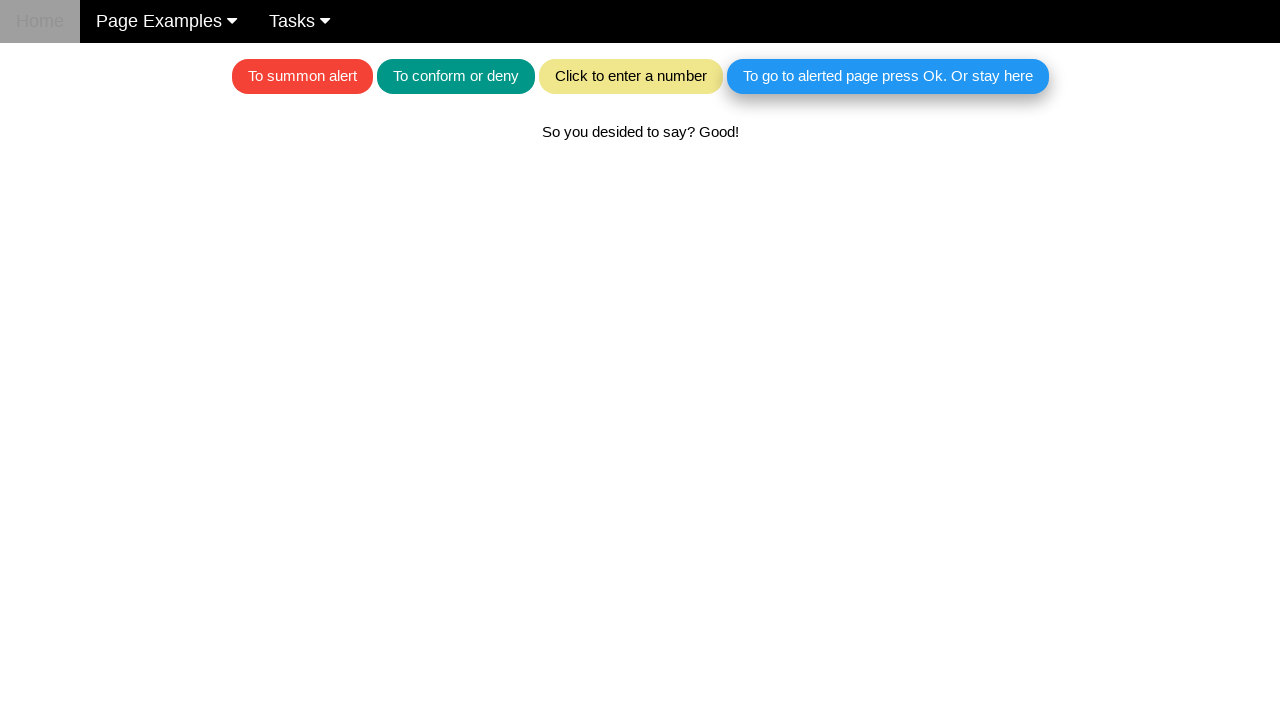

Waited 500ms for any potential navigation
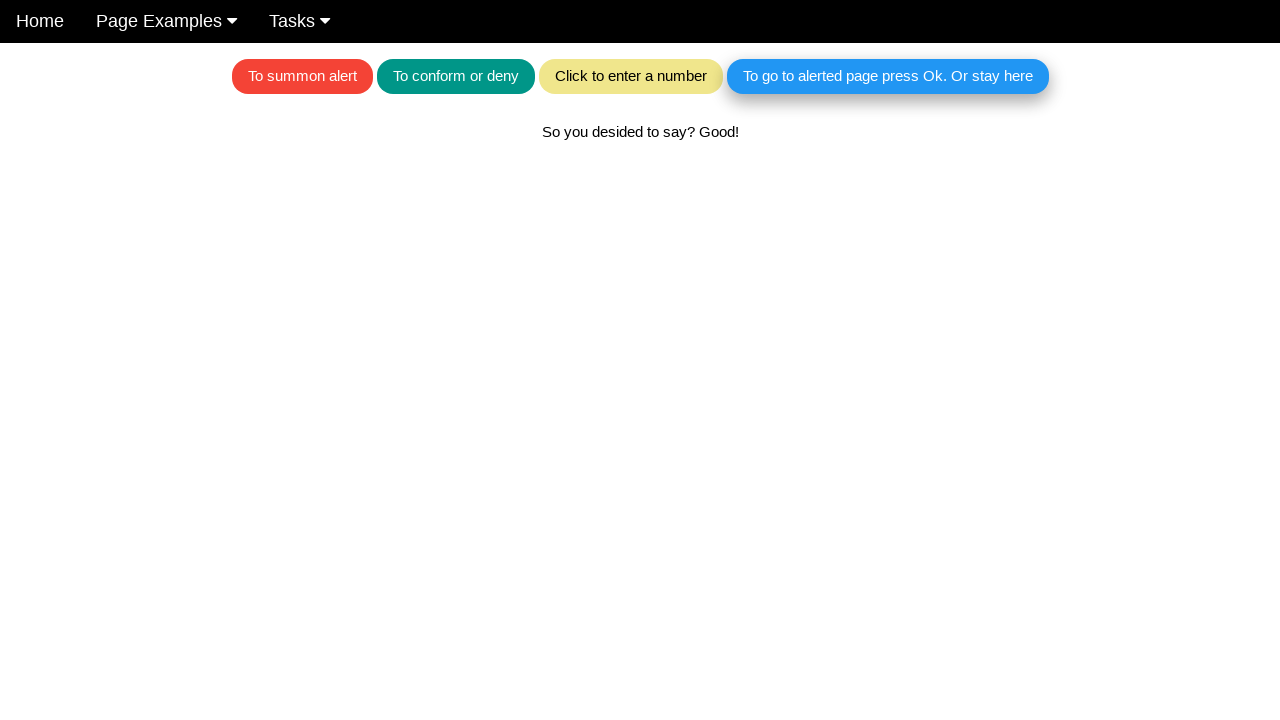

Verified URL remained unchanged at https://kristinek.github.io/site/examples/alerts_popups
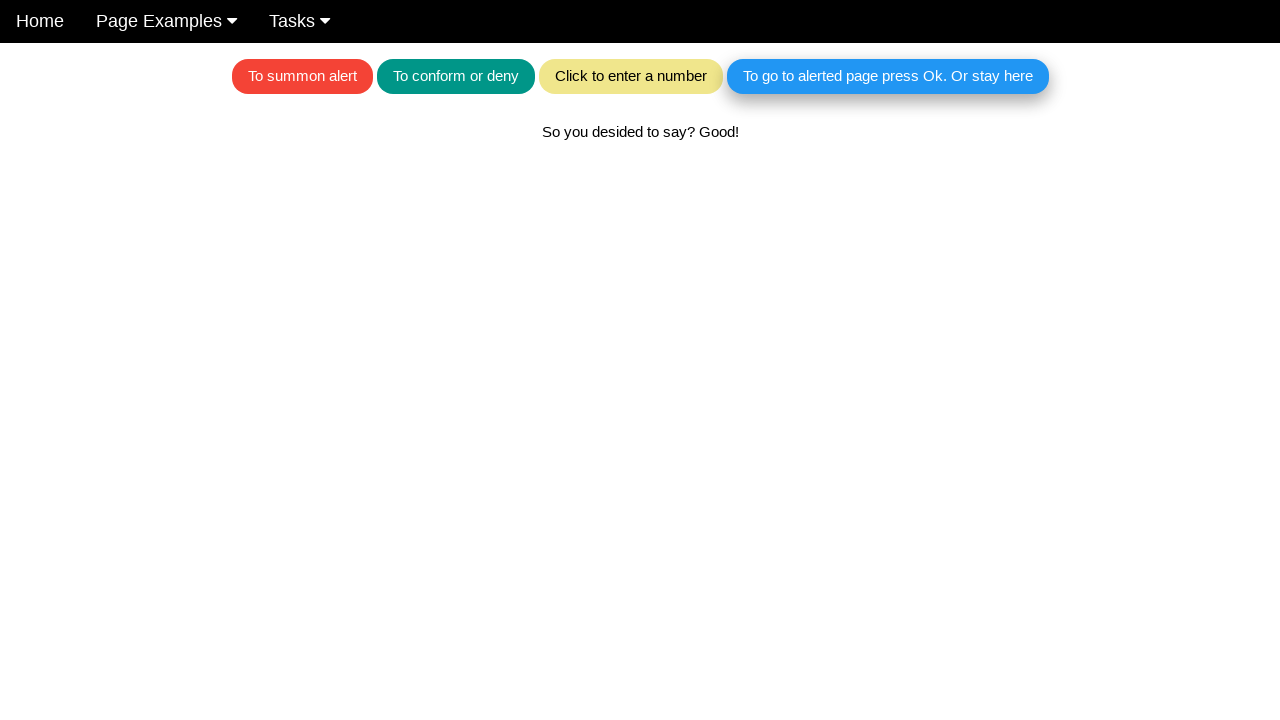

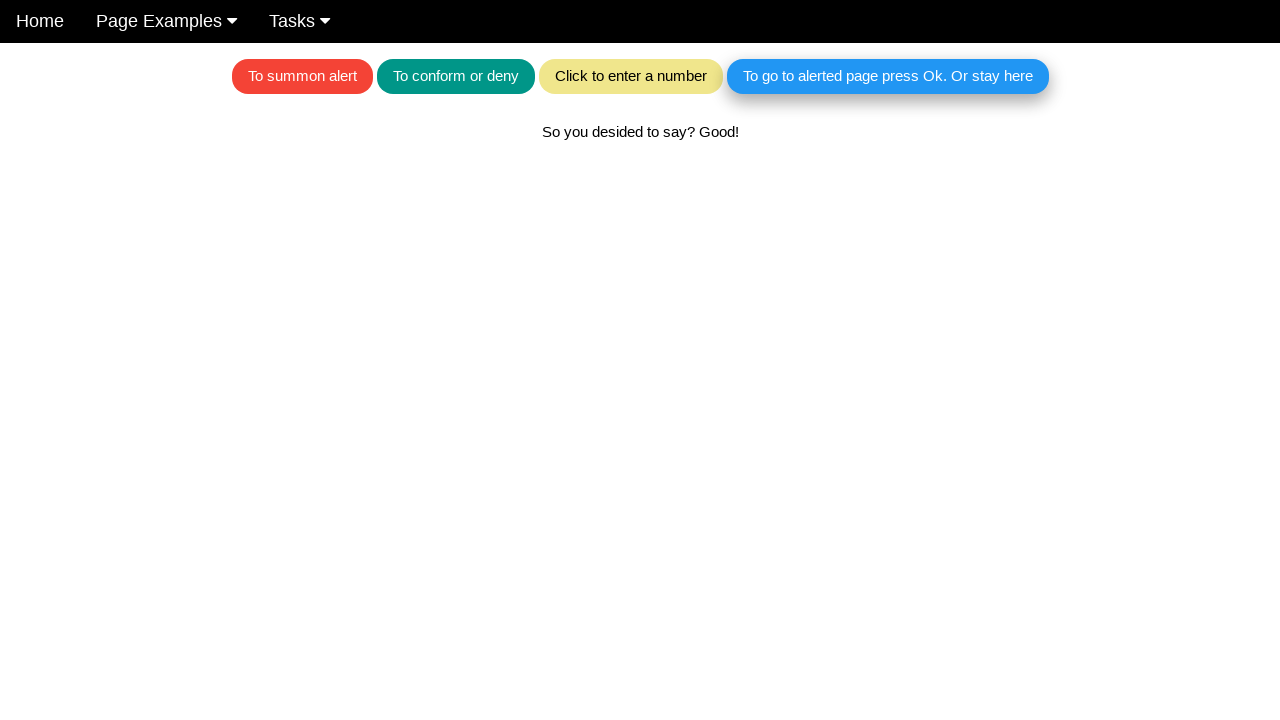